Tests registration form validation with username having trailing space, verifying the spaces error message.

Starting URL: https://anatoly-karpovich.github.io/demo-login-form/

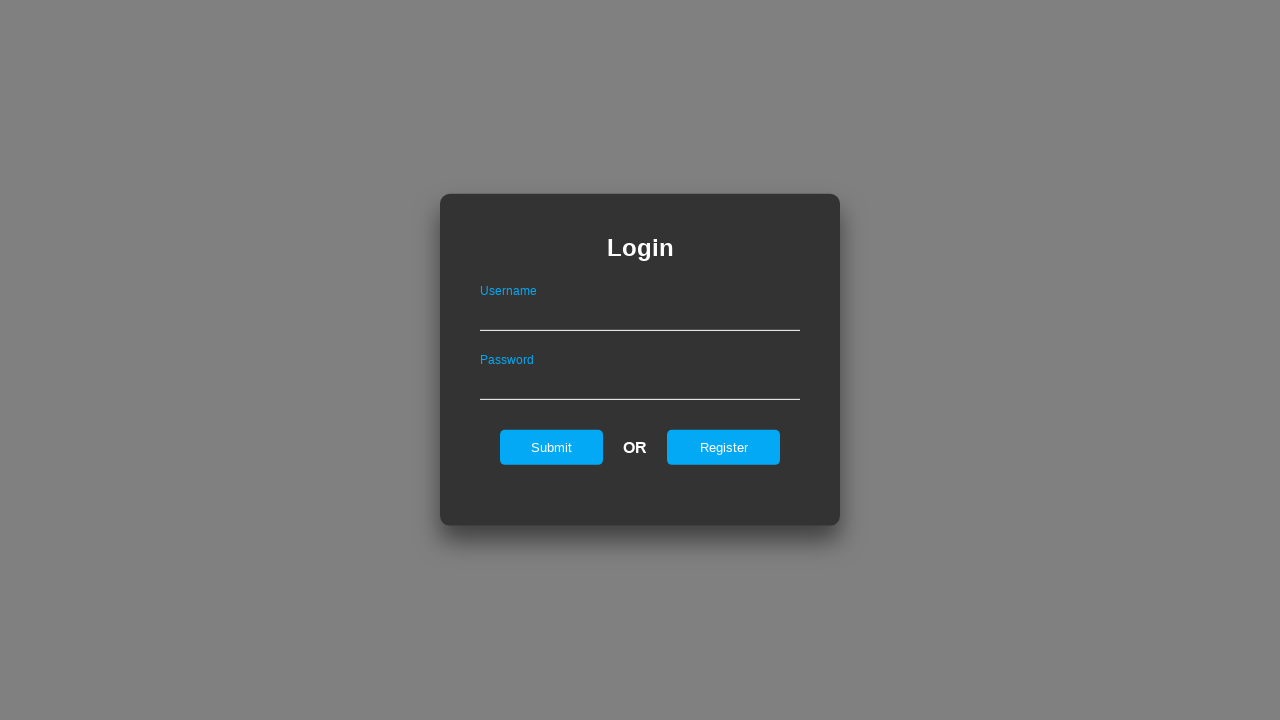

Clicked register link to navigate to registration form at (724, 447) on #registerOnLogin
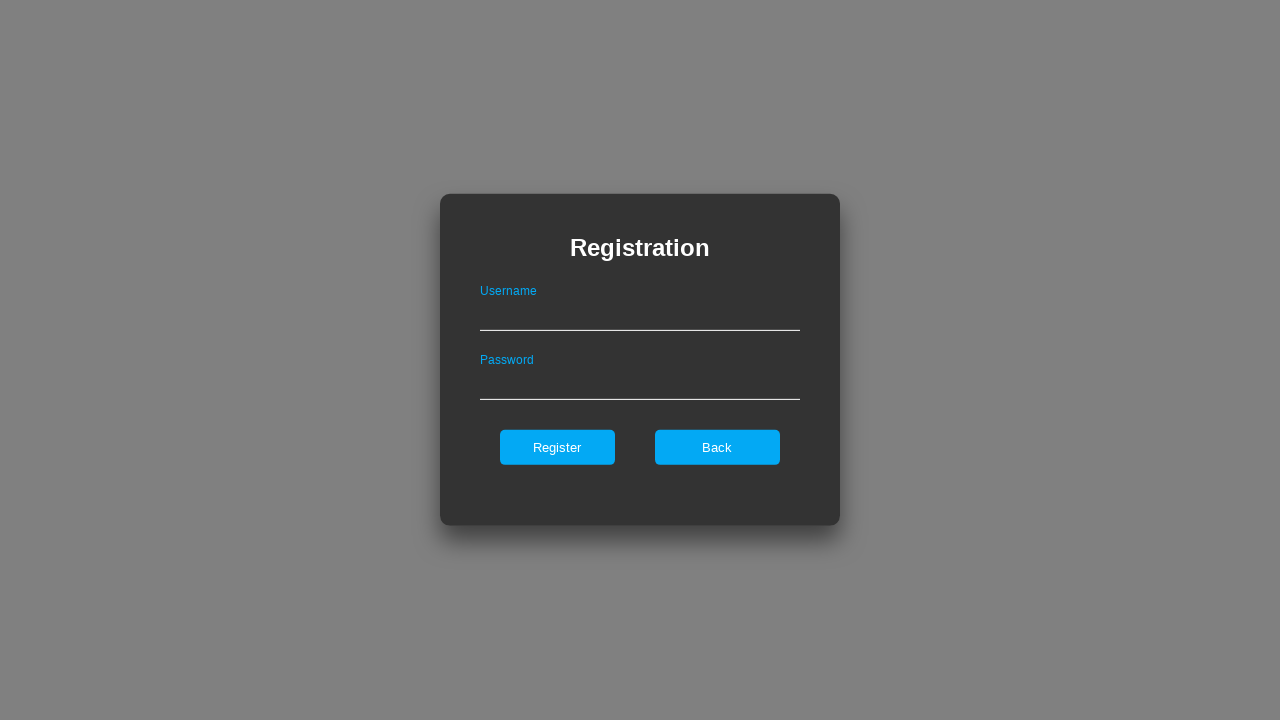

Filled username field with 'User ' (trailing space) on #userNameOnRegister
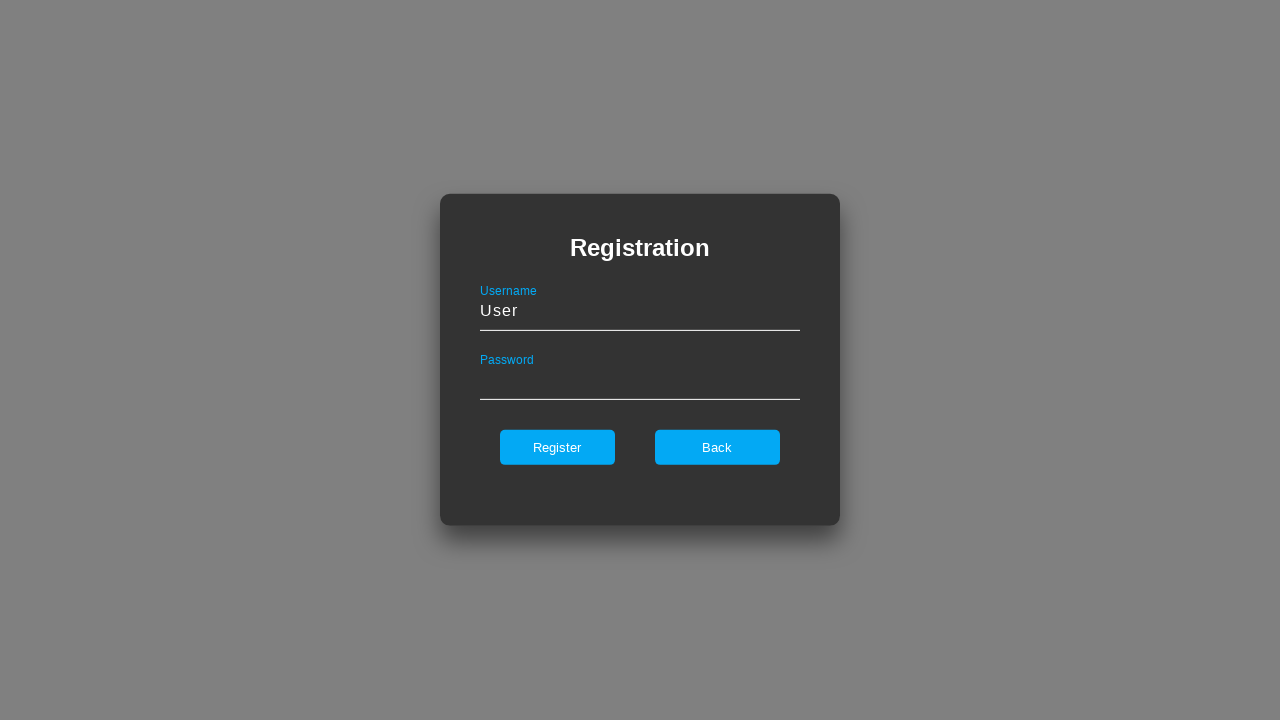

Filled password field with '12345678qQ' on #passwordOnRegister
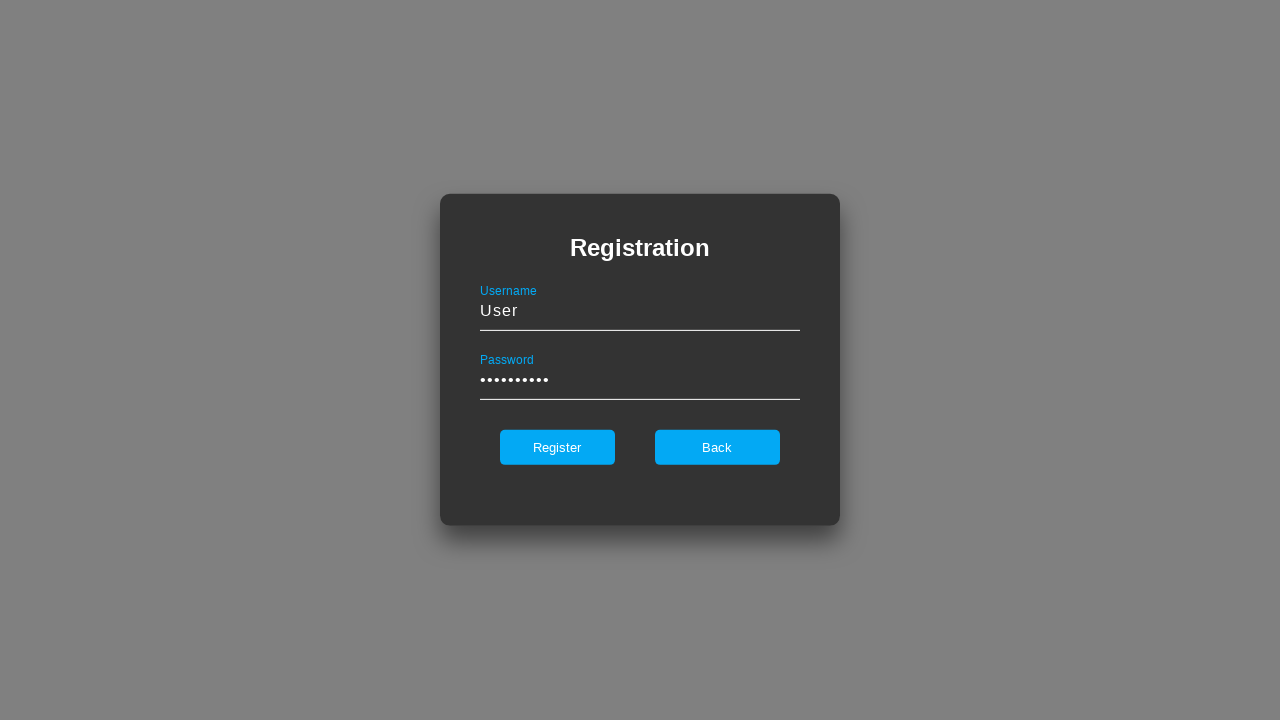

Clicked register button to submit the form at (557, 447) on #register
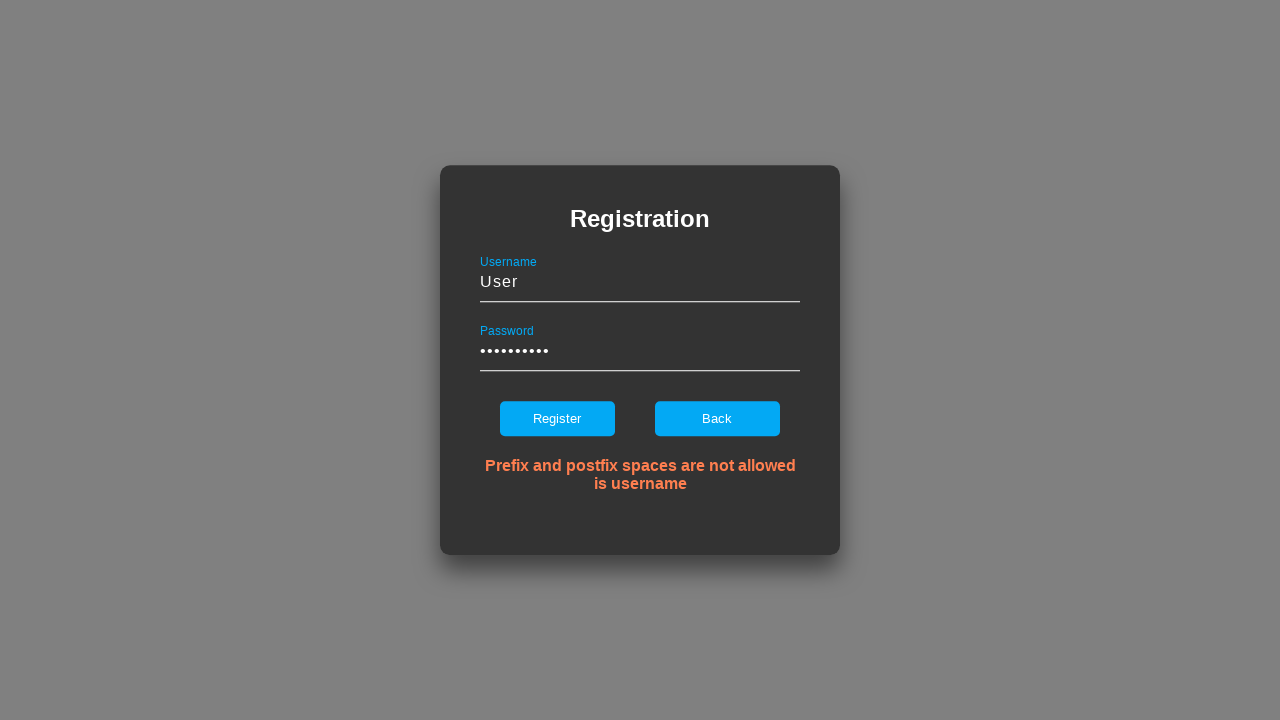

Verified error message displayed: 'Prefix and postfix spaces are not allowed is username'
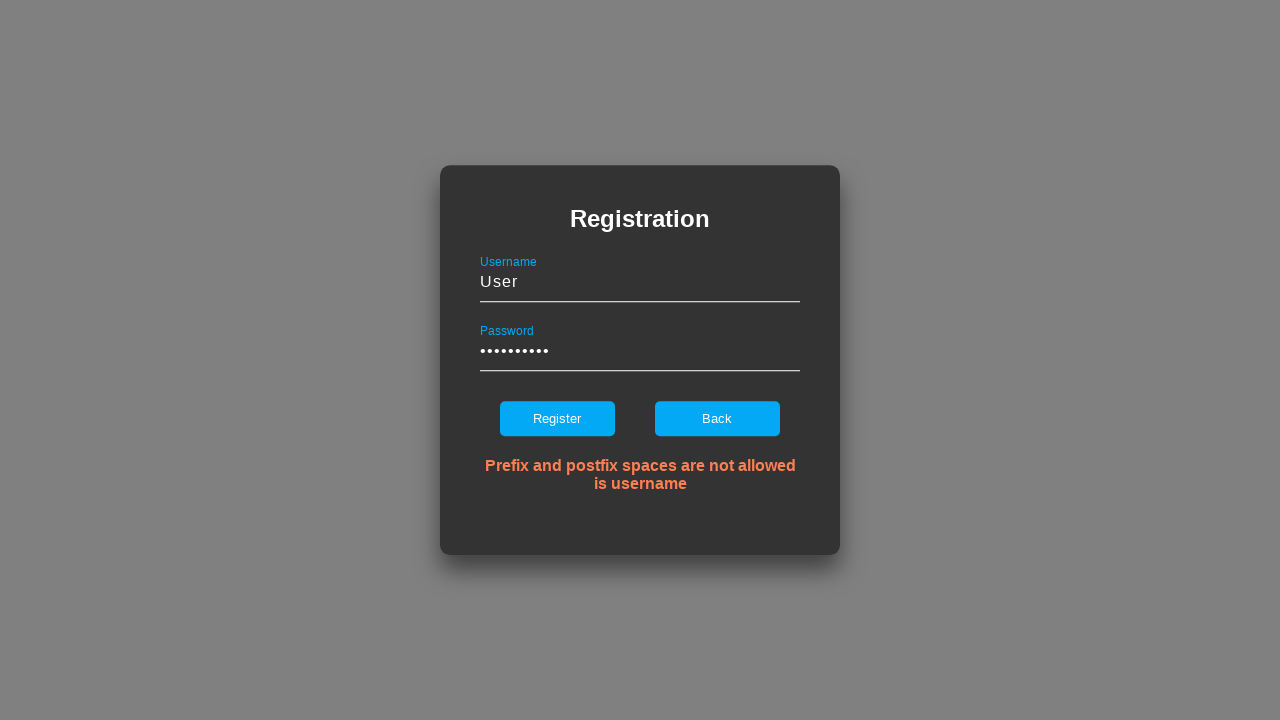

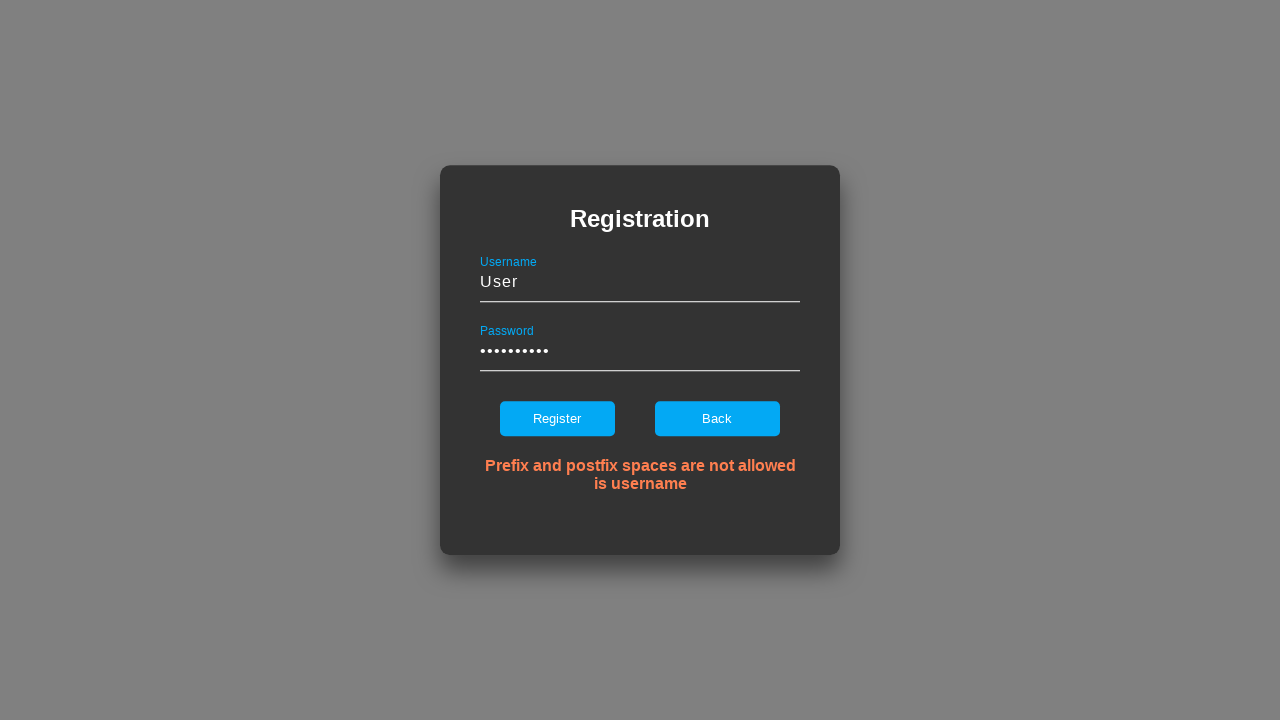